Tests file download functionality by clicking on a download link

Starting URL: https://testcenter.techproeducation.com/index.php?page=file-download

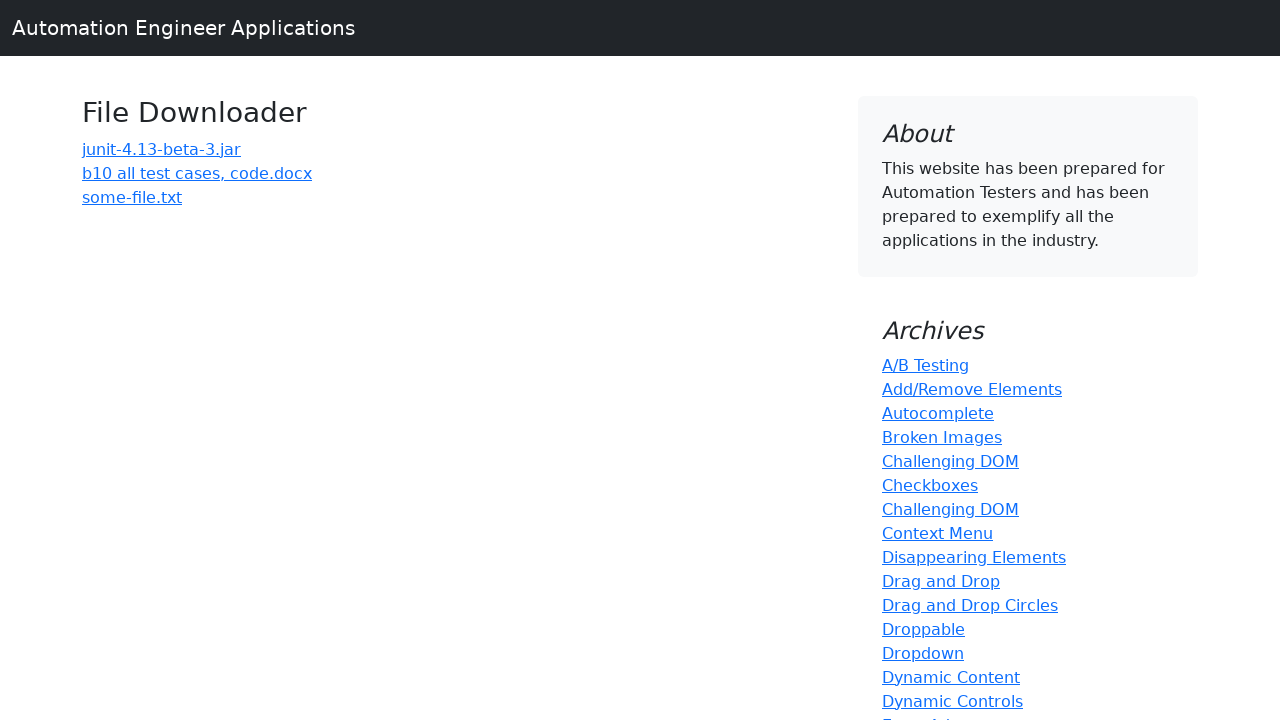

Clicked on 'b10 all test cases' download link at (197, 173) on a:has-text('b10 all test cases')
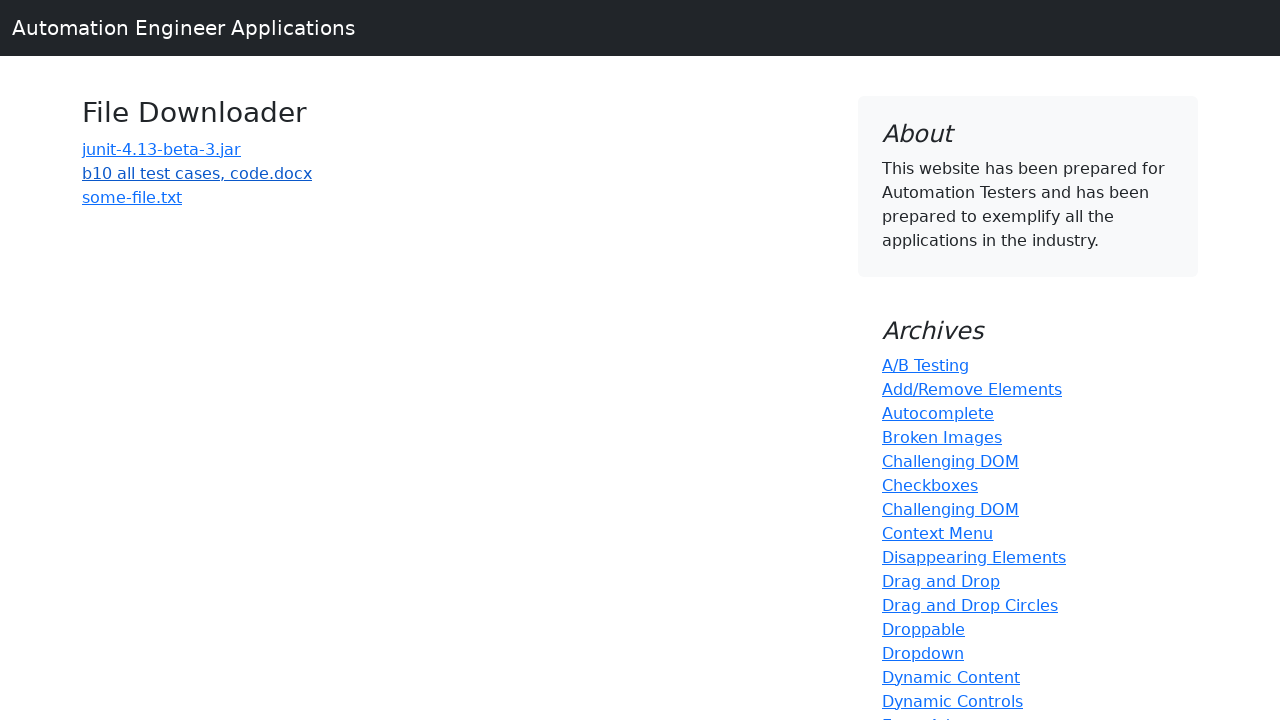

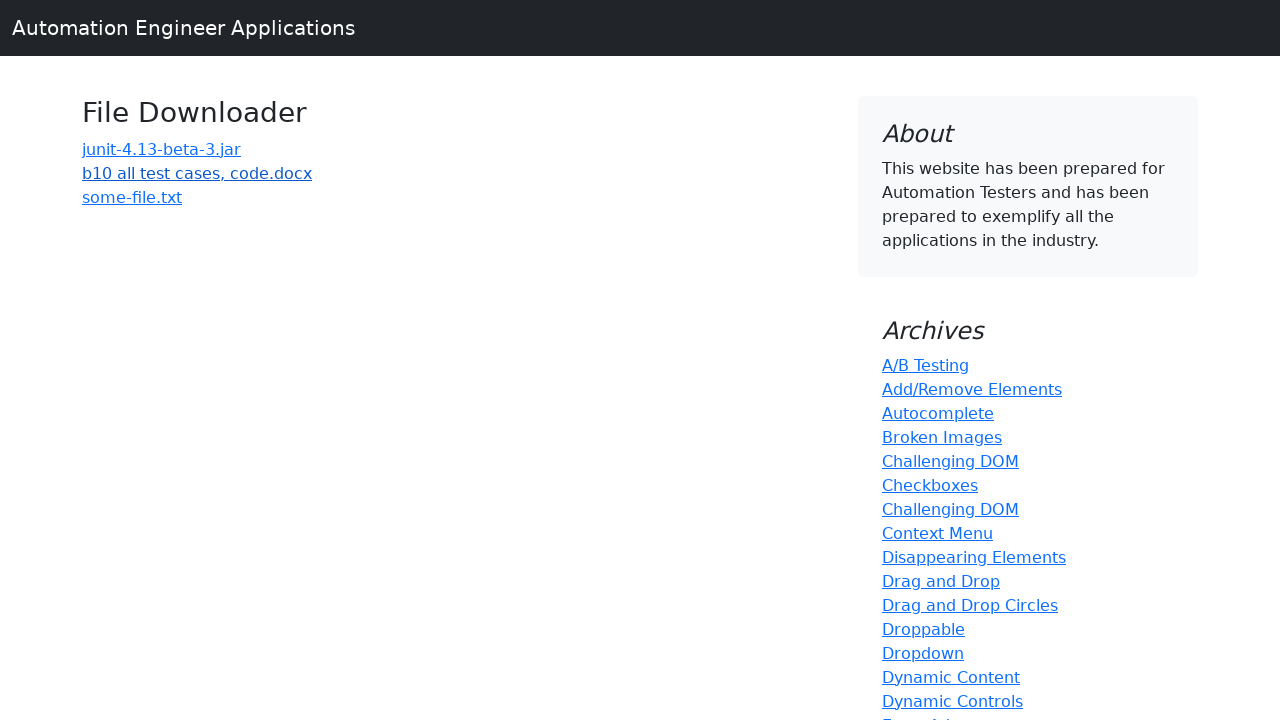